Tests a sign-up form by filling in first name, last name, and email fields, then clicking the sign-up button

Starting URL: https://secure-retreat-92358.herokuapp.com/

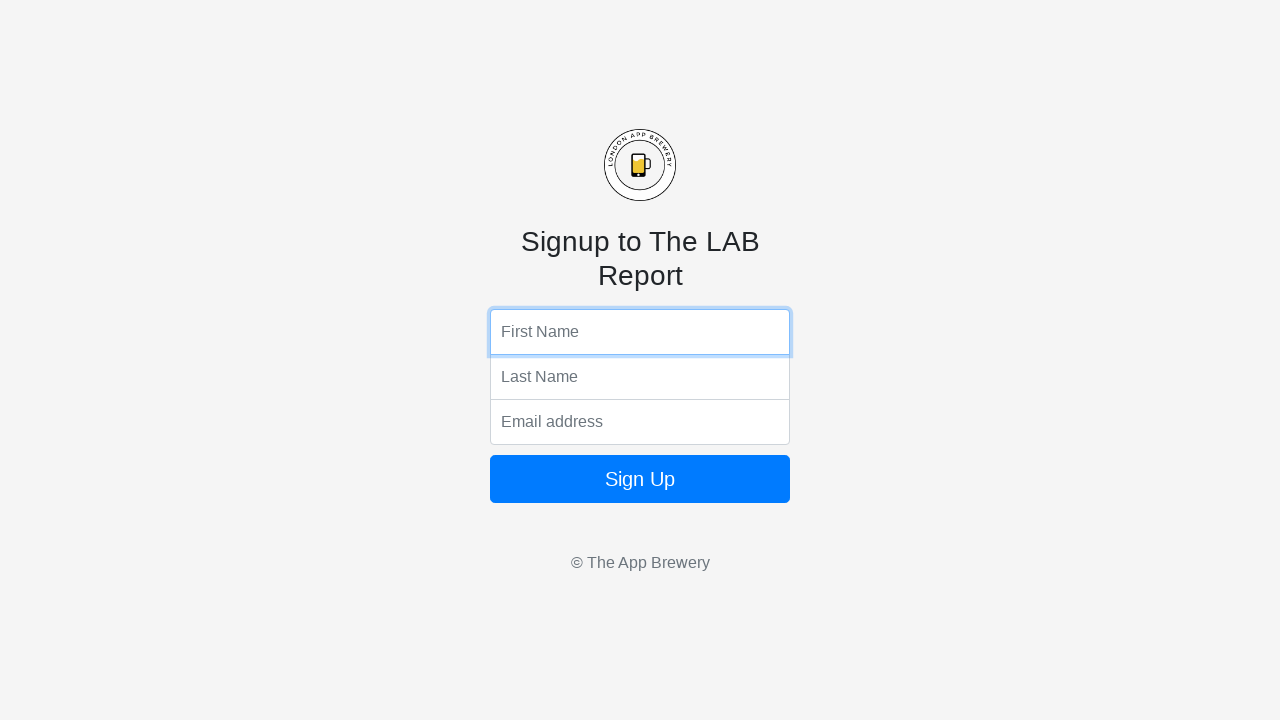

Filled first name field with 'Kristian' on xpath=/html/body/form/input[1]
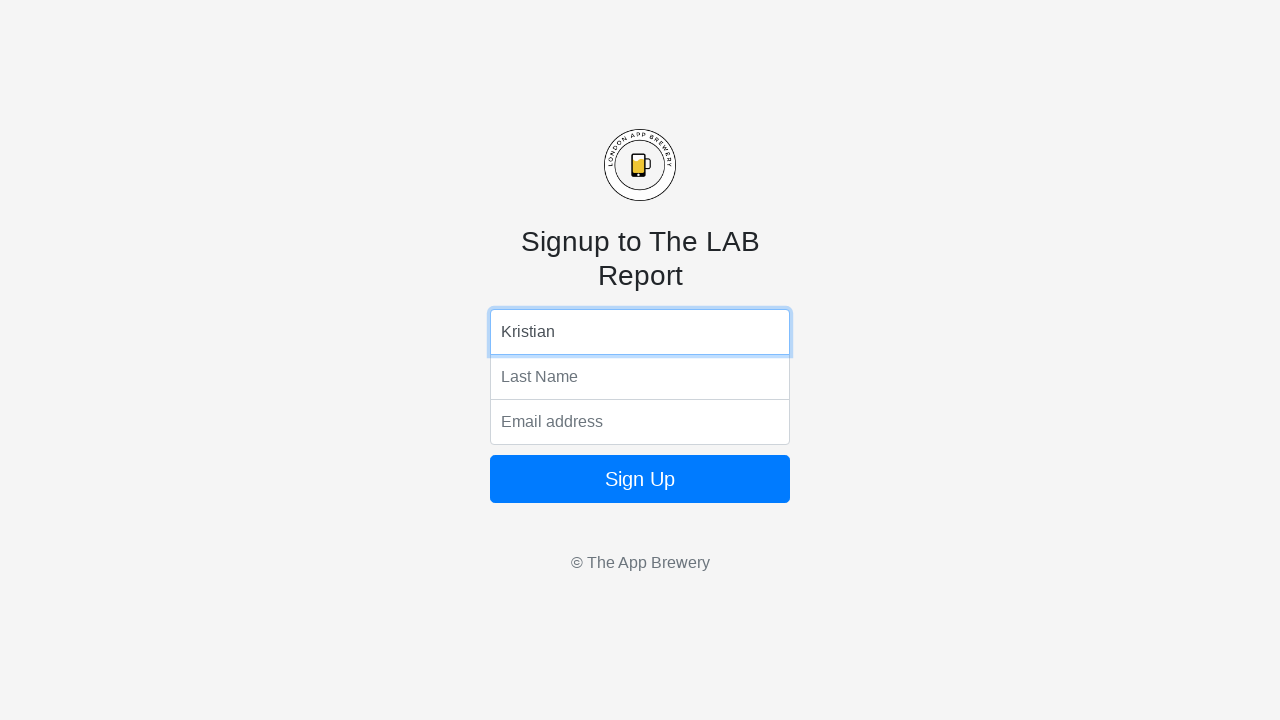

Filled last name field with 'Skreosen' on xpath=/html/body/form/input[2]
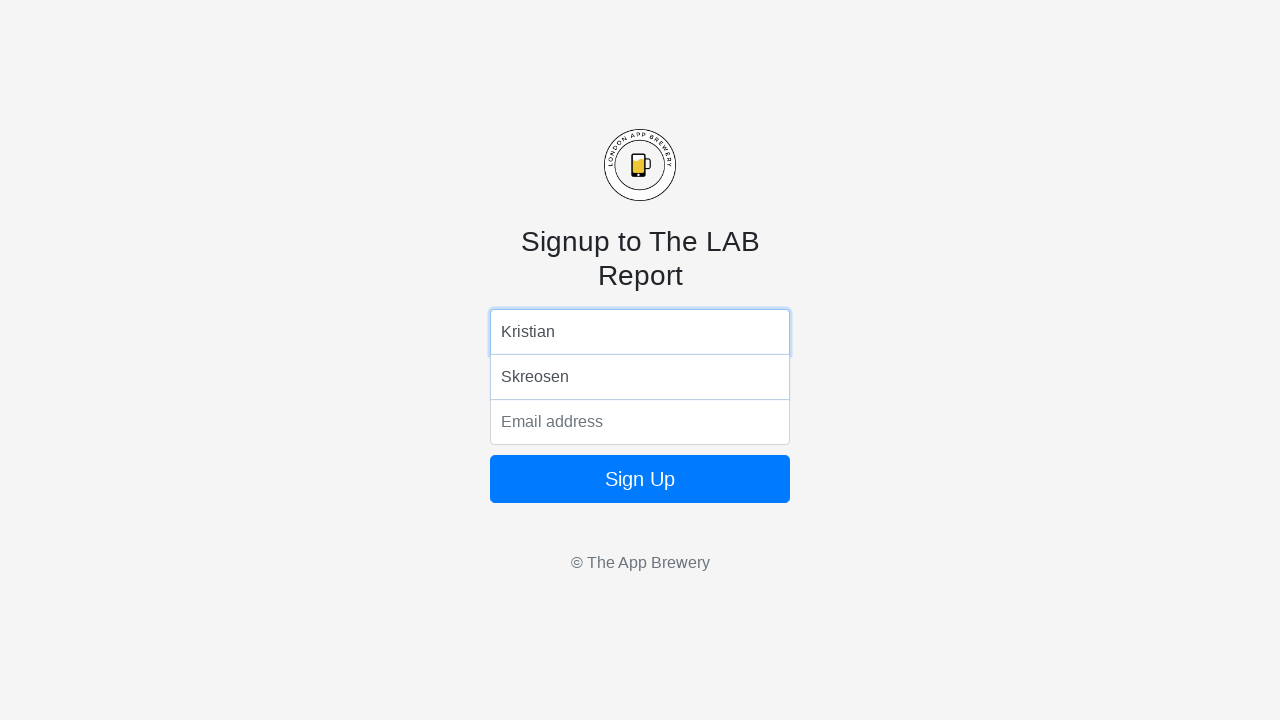

Filled email field with 'kristian.skreosen.test@gmail.com' on xpath=/html/body/form/input[3]
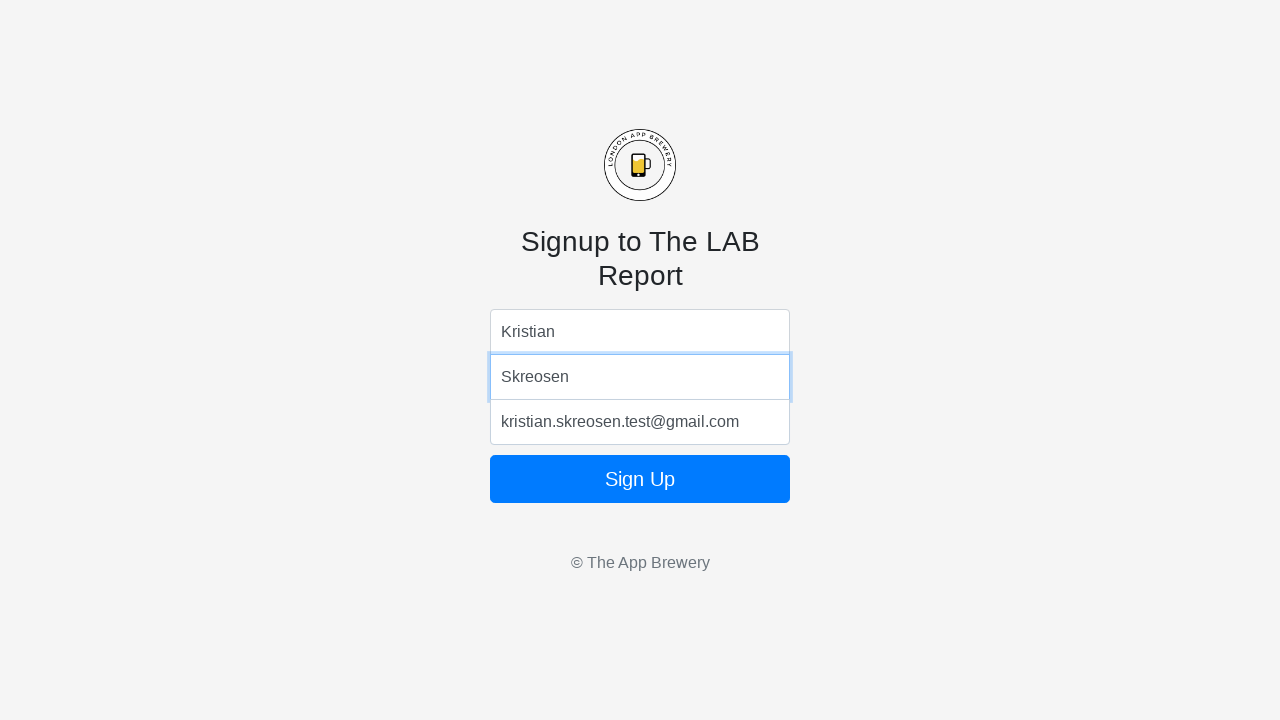

Clicked sign-up button to submit the form at (640, 479) on xpath=/html/body/form/button
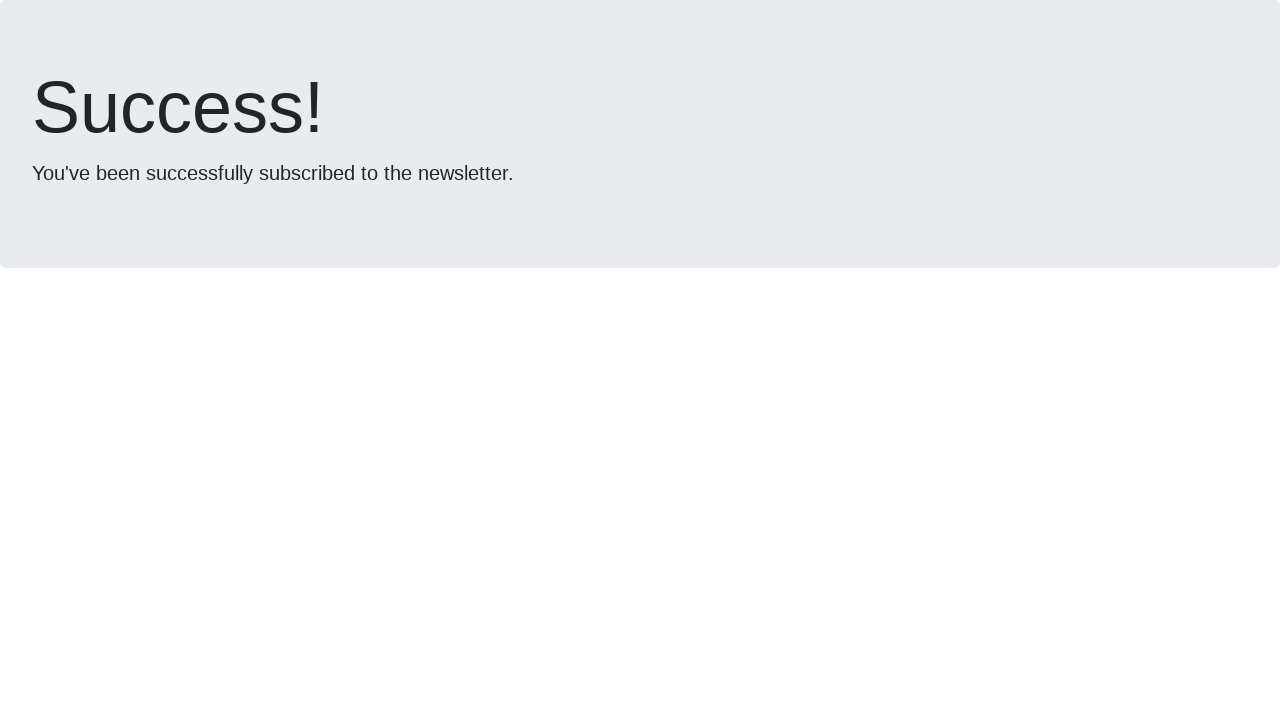

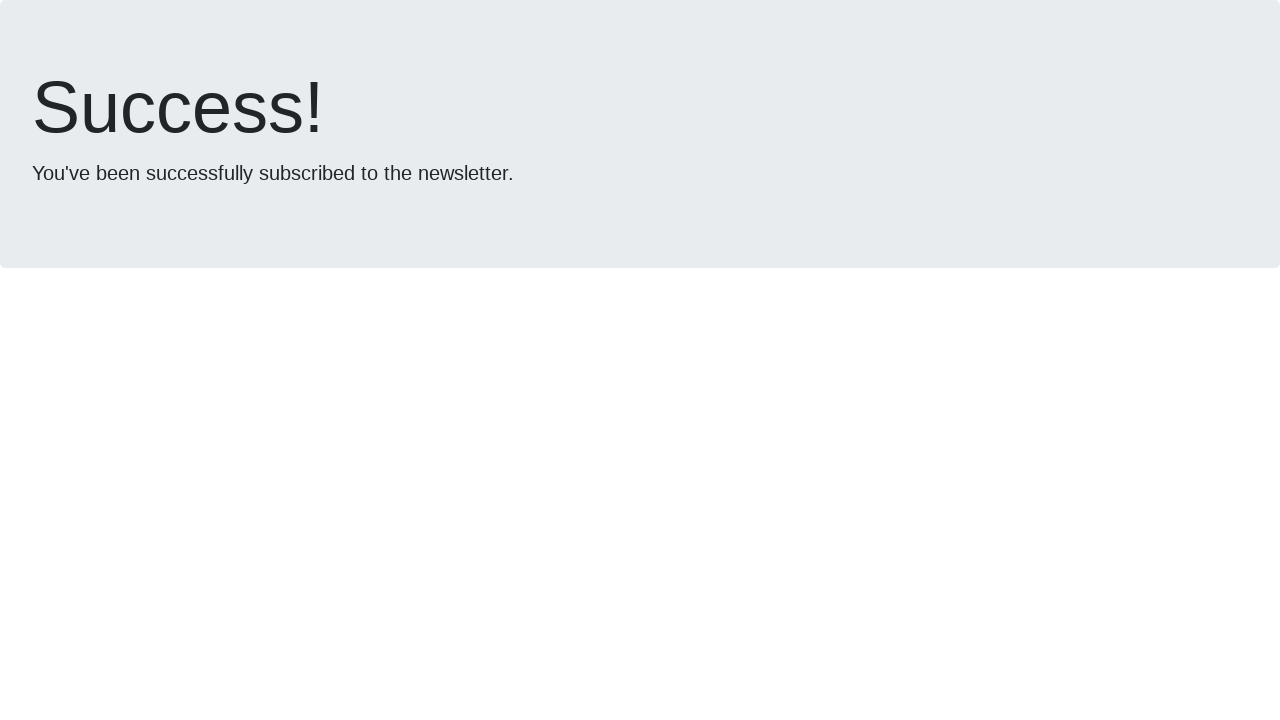